Navigates to the Time and Date website and verifies the page loads successfully

Starting URL: https://www.timeanddate.com/

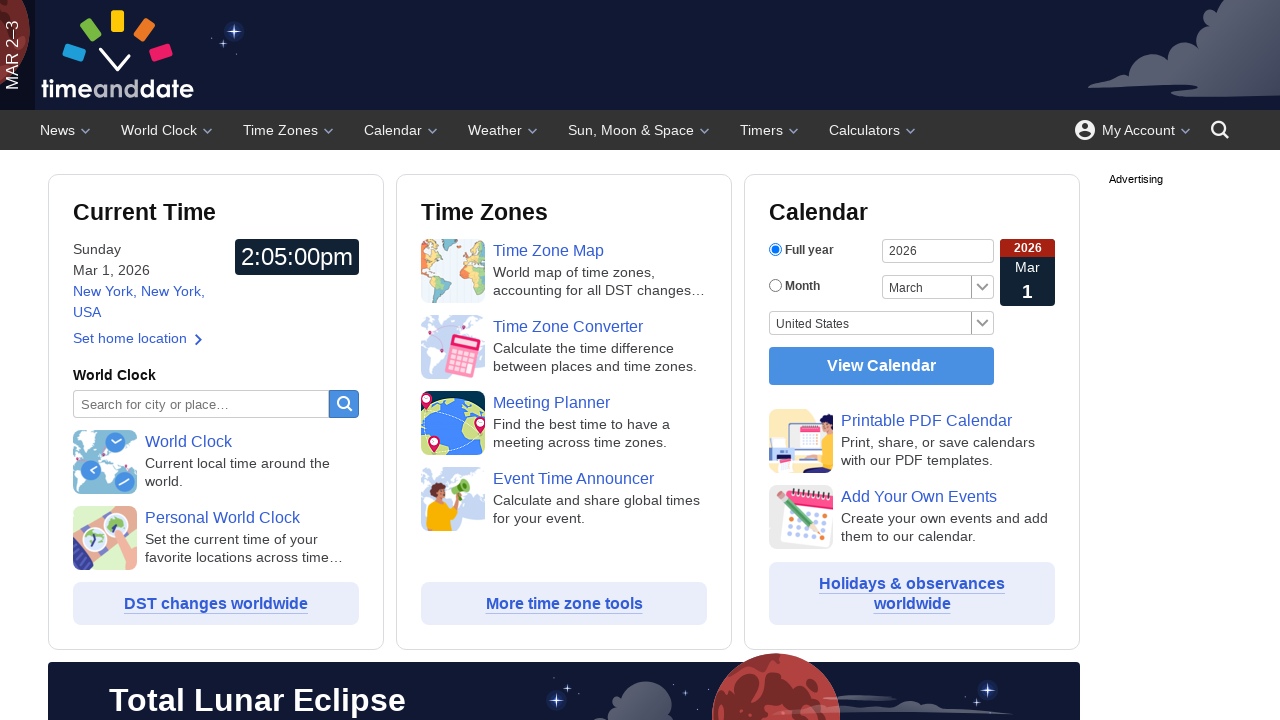

Navigated to https://www.timeanddate.com/
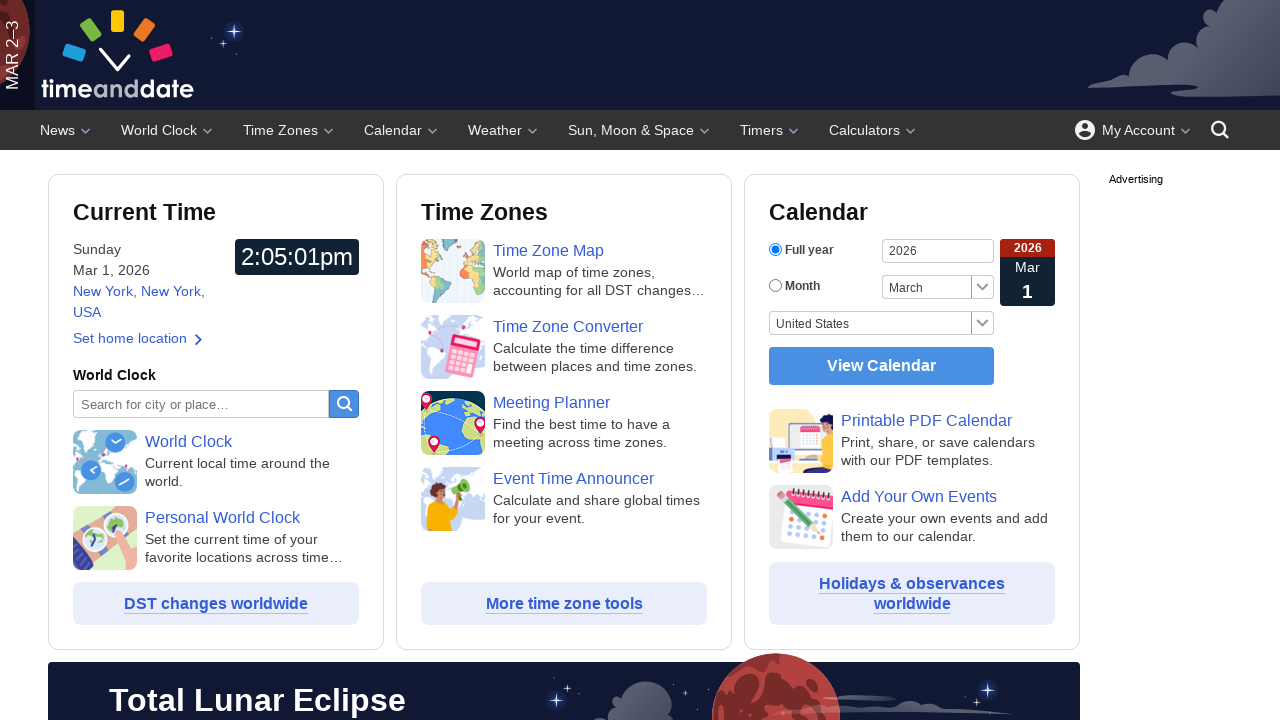

Page DOM content fully loaded
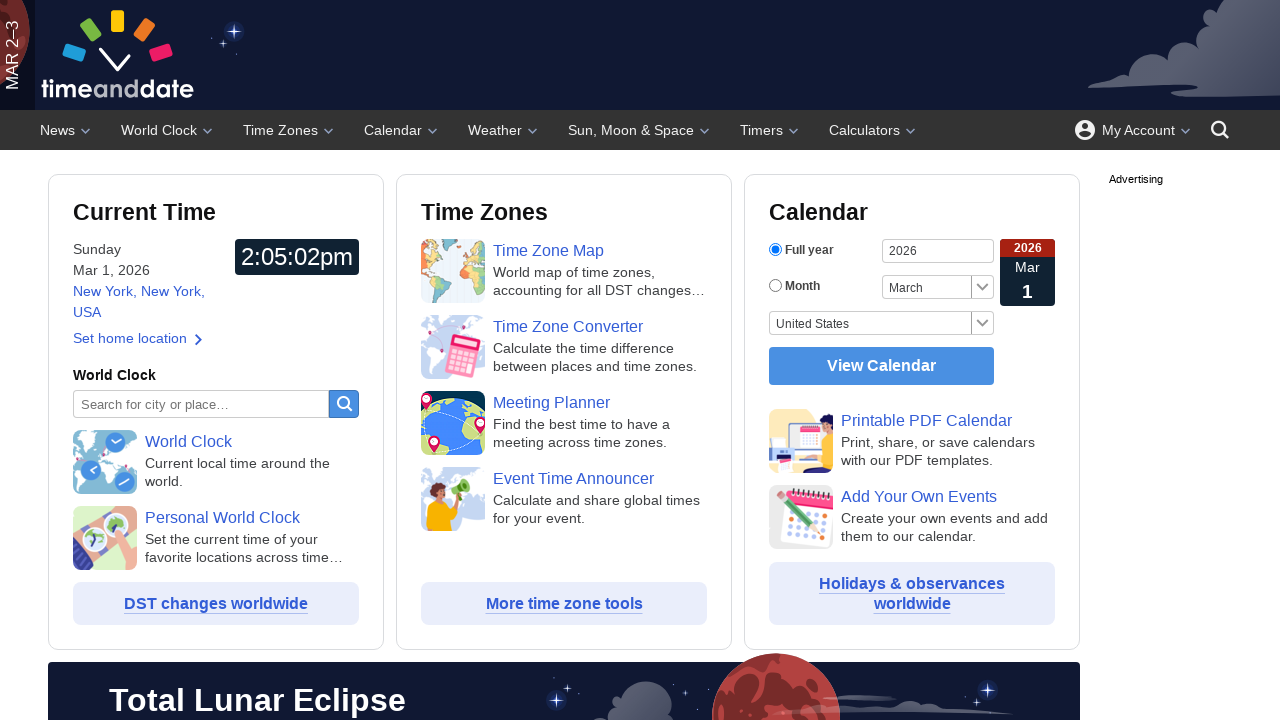

Body element is present and page loaded successfully
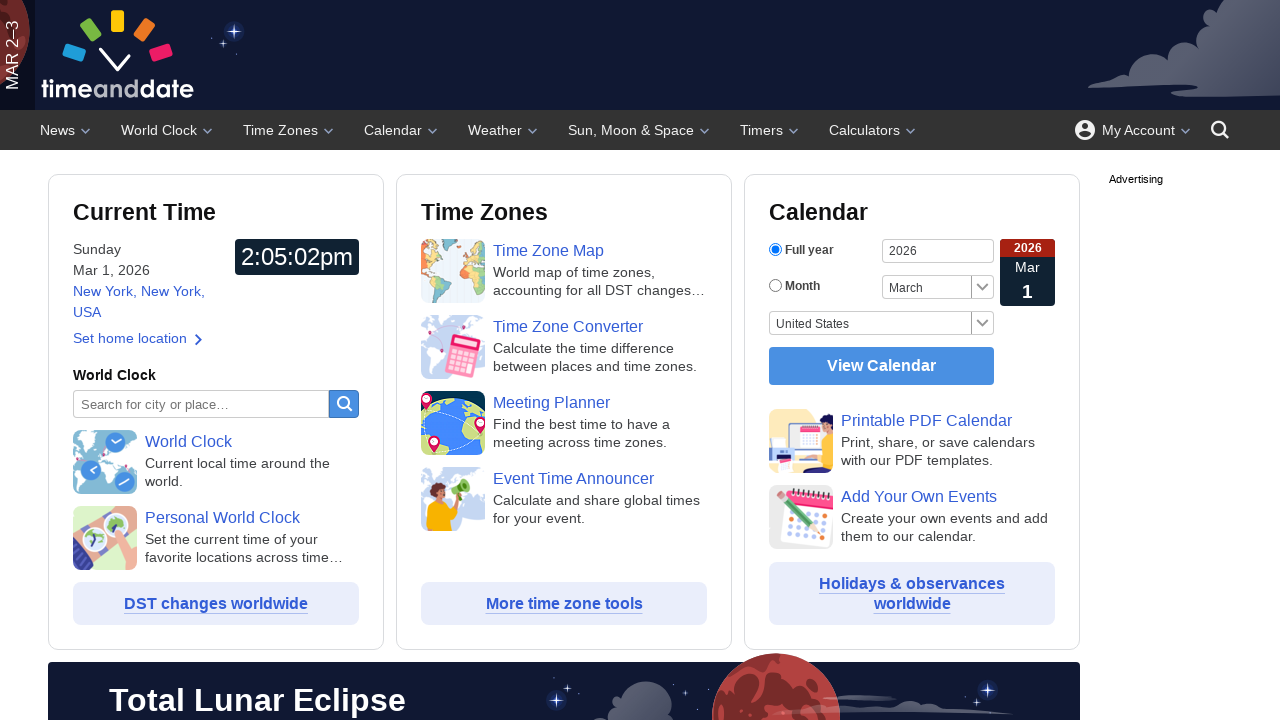

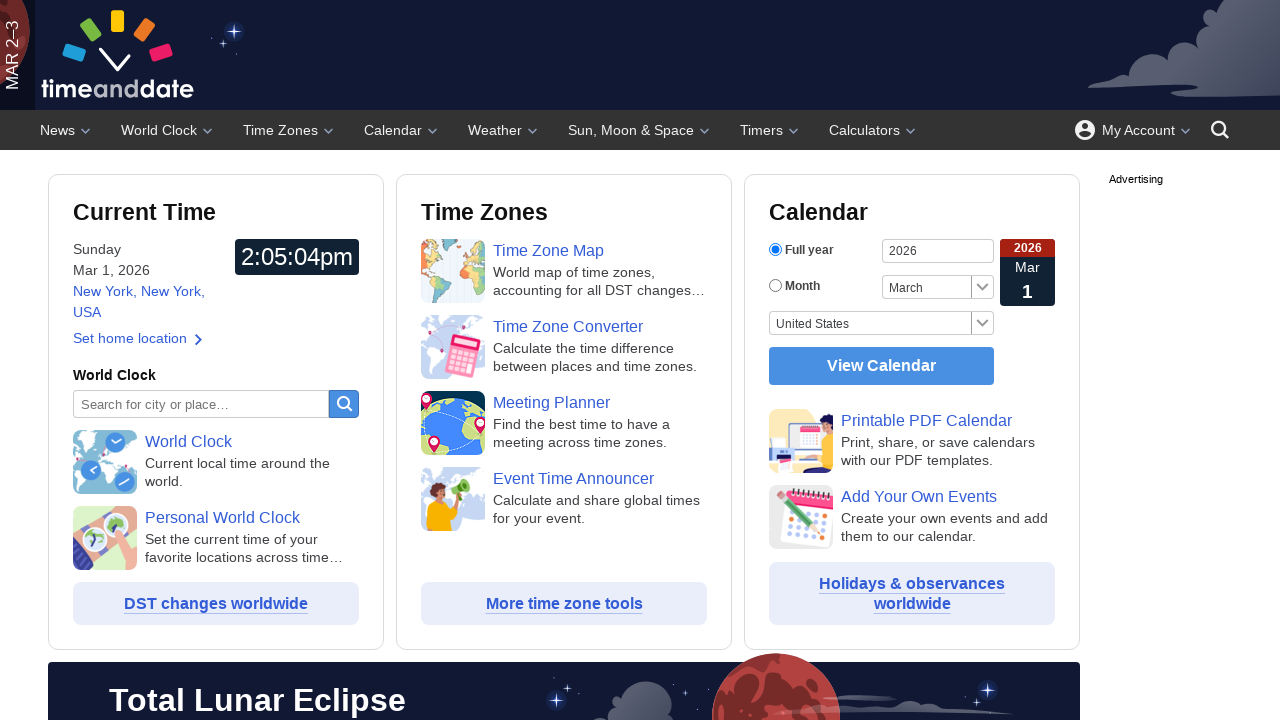